Tests different button click types including double-click, right-click, and regular click

Starting URL: https://demoqa.com/buttons

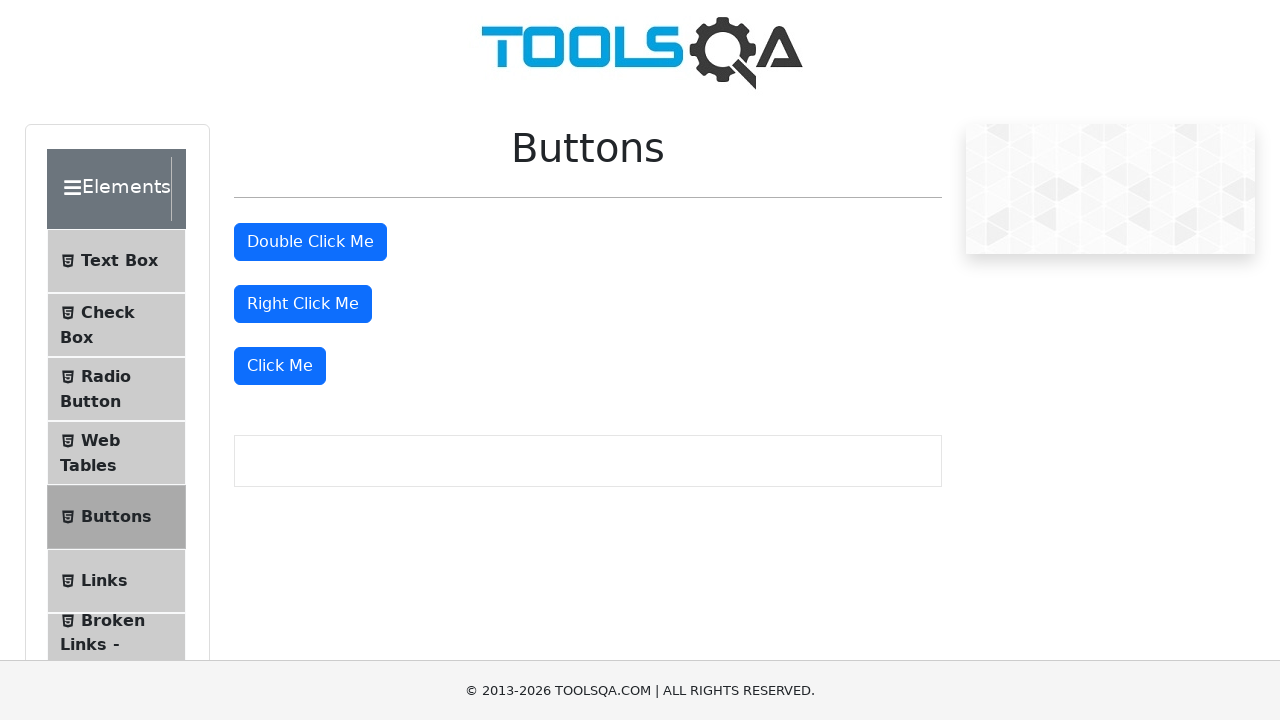

Located all buttons on the page
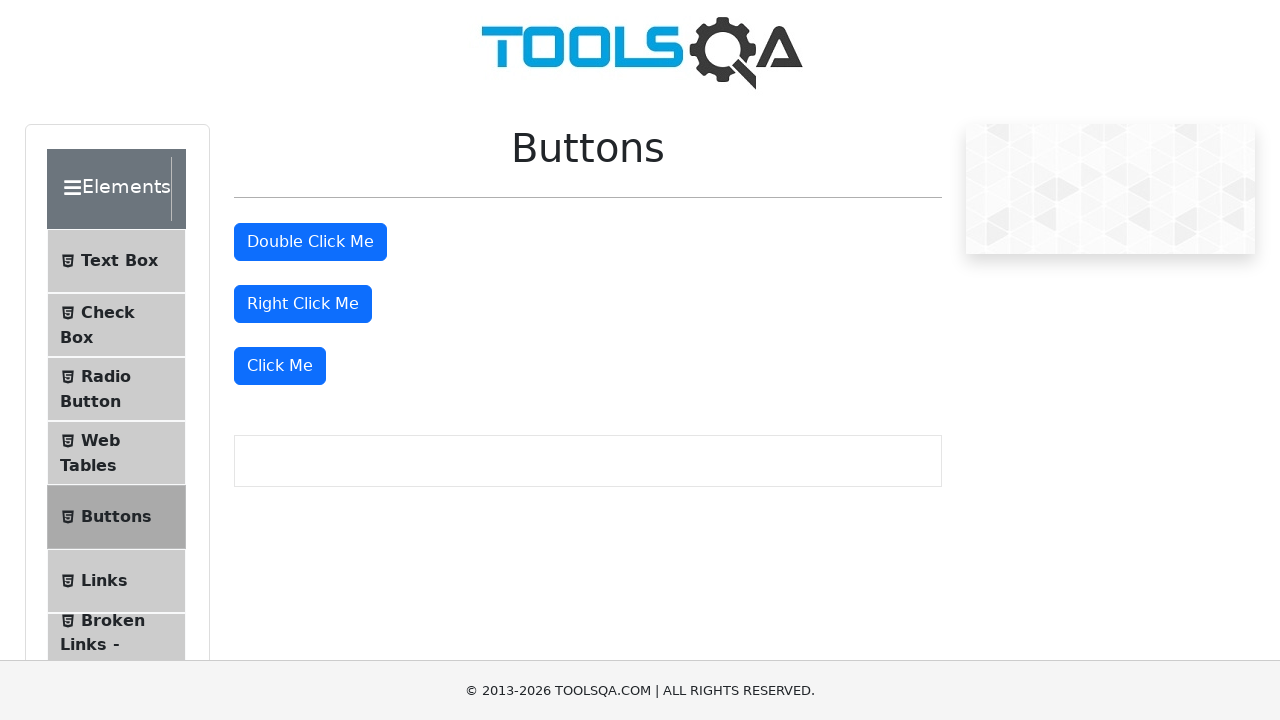

Double-clicked the second button at (310, 242) on button >> nth=1
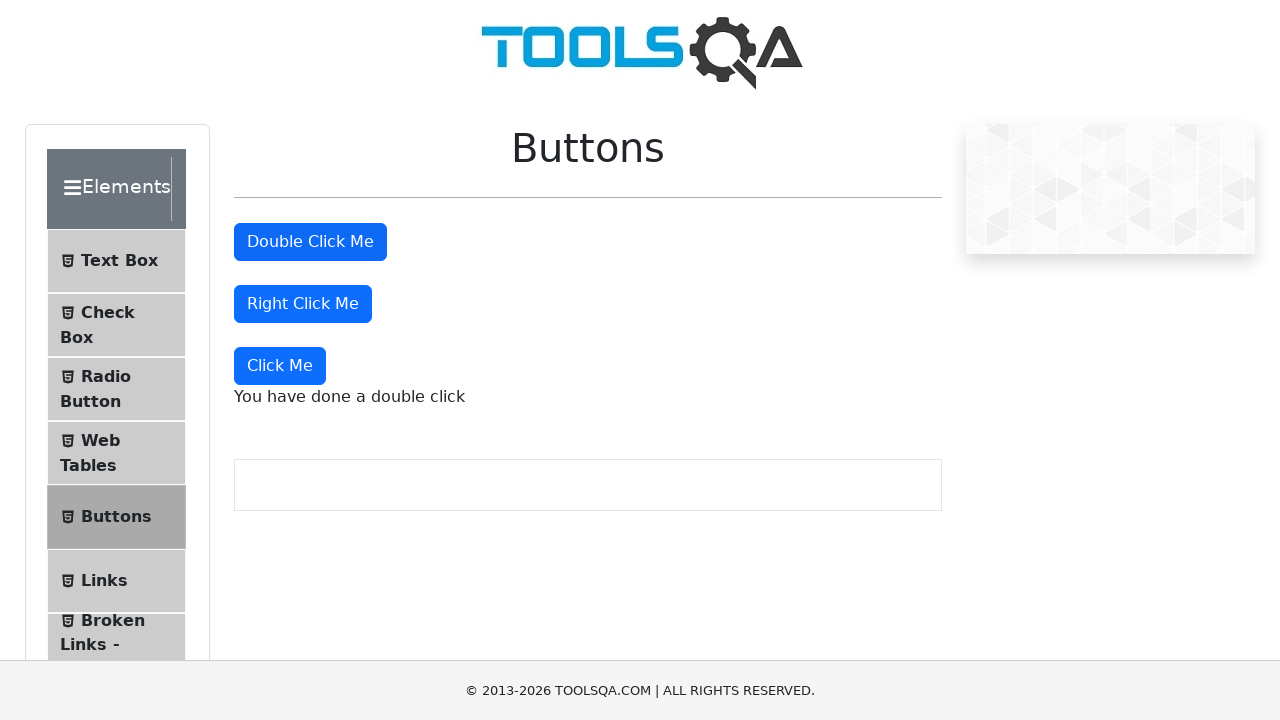

Retrieved double-click message text
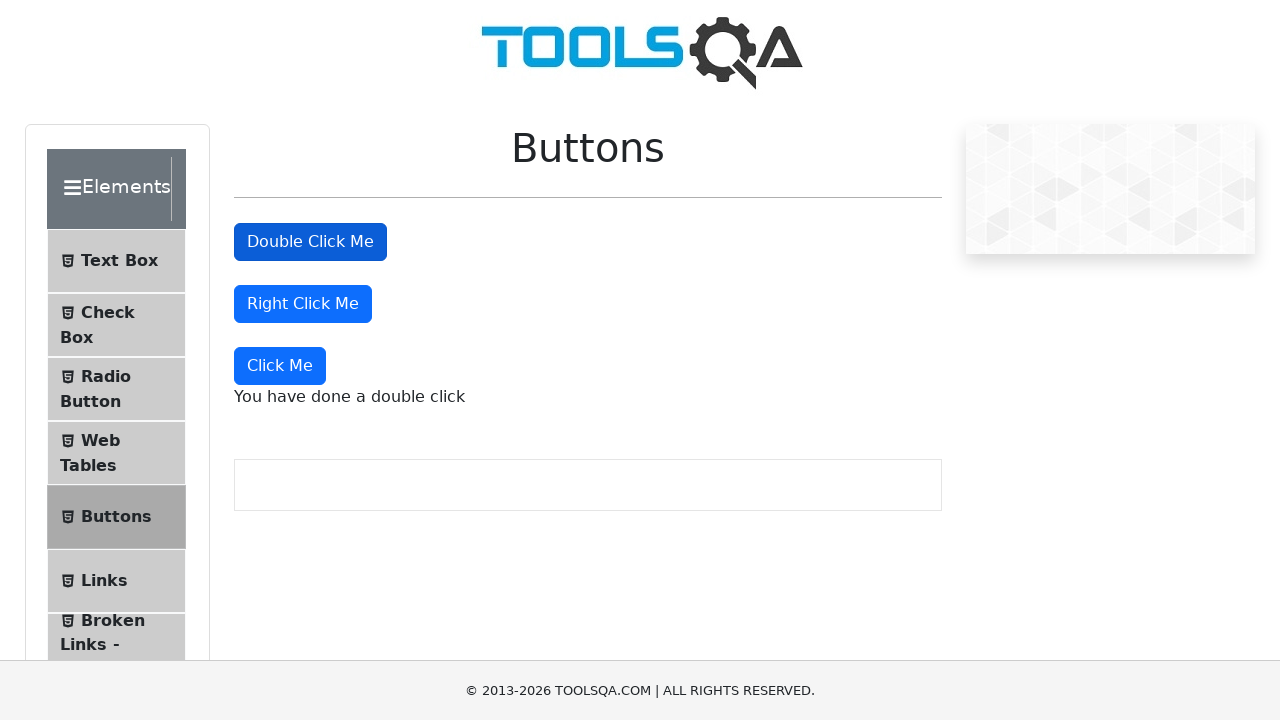

Verified double-click message contains expected text
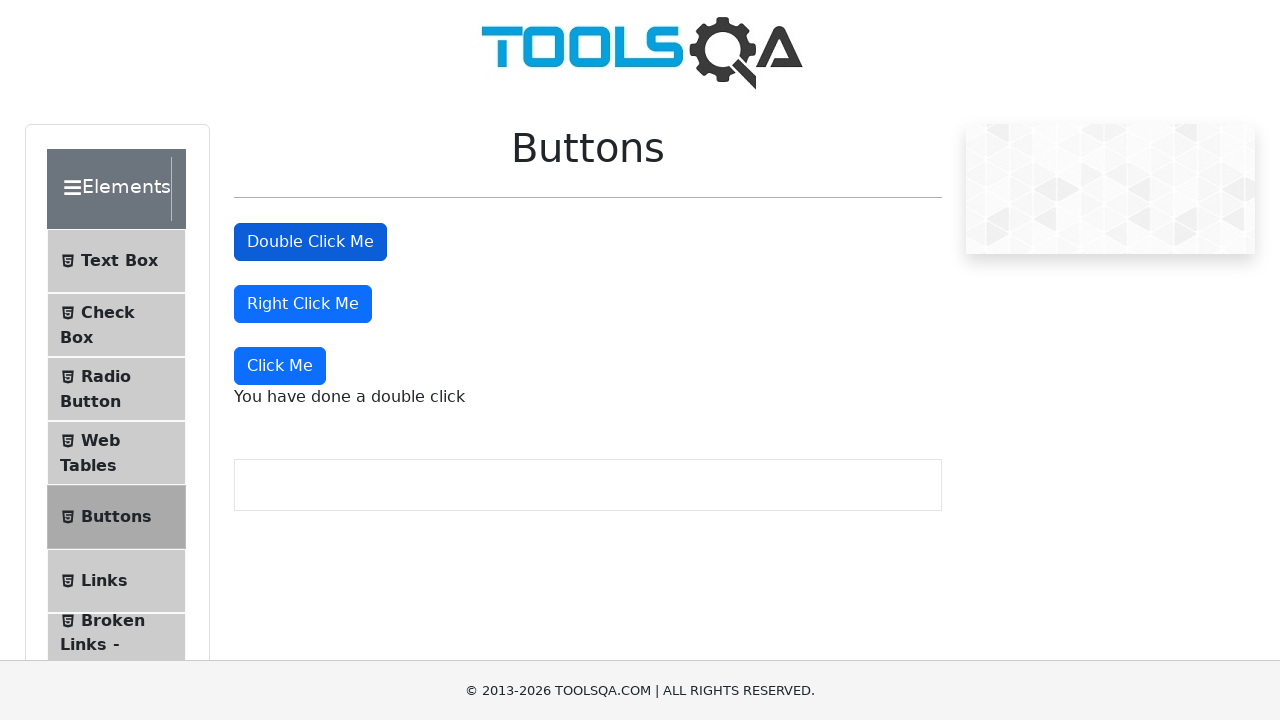

Right-clicked the third button at (303, 304) on button >> nth=2
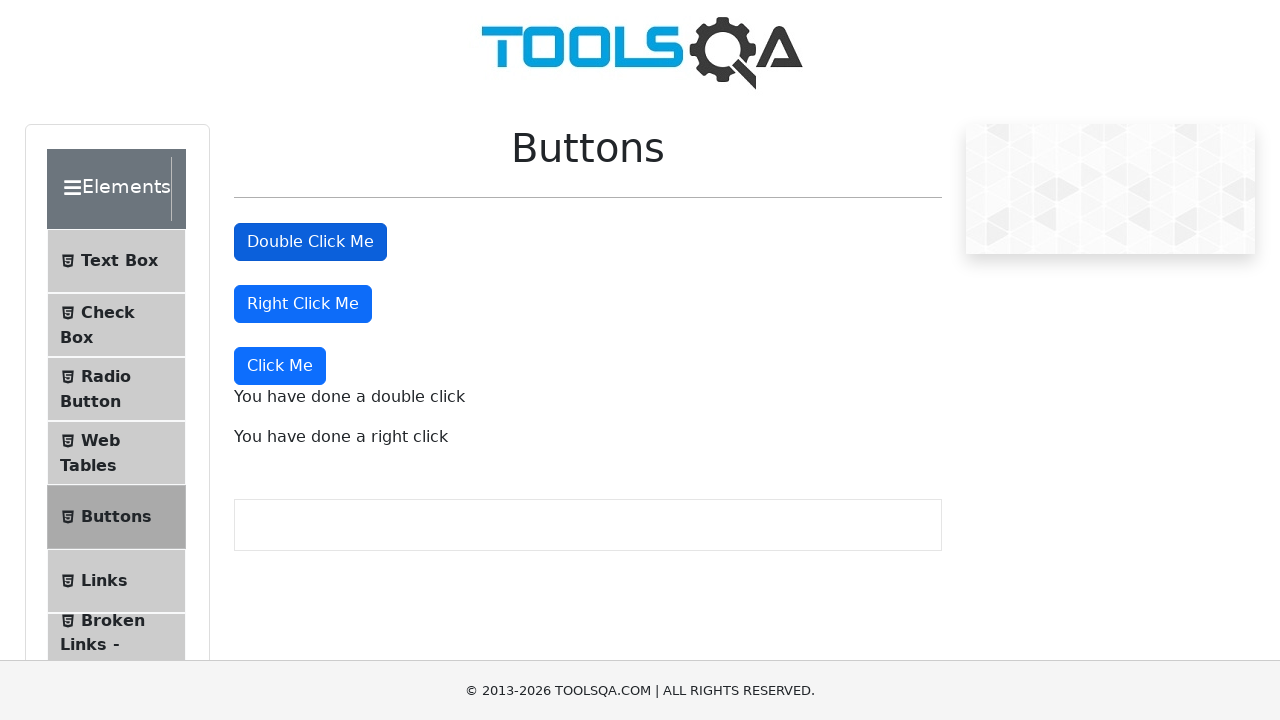

Retrieved right-click message text
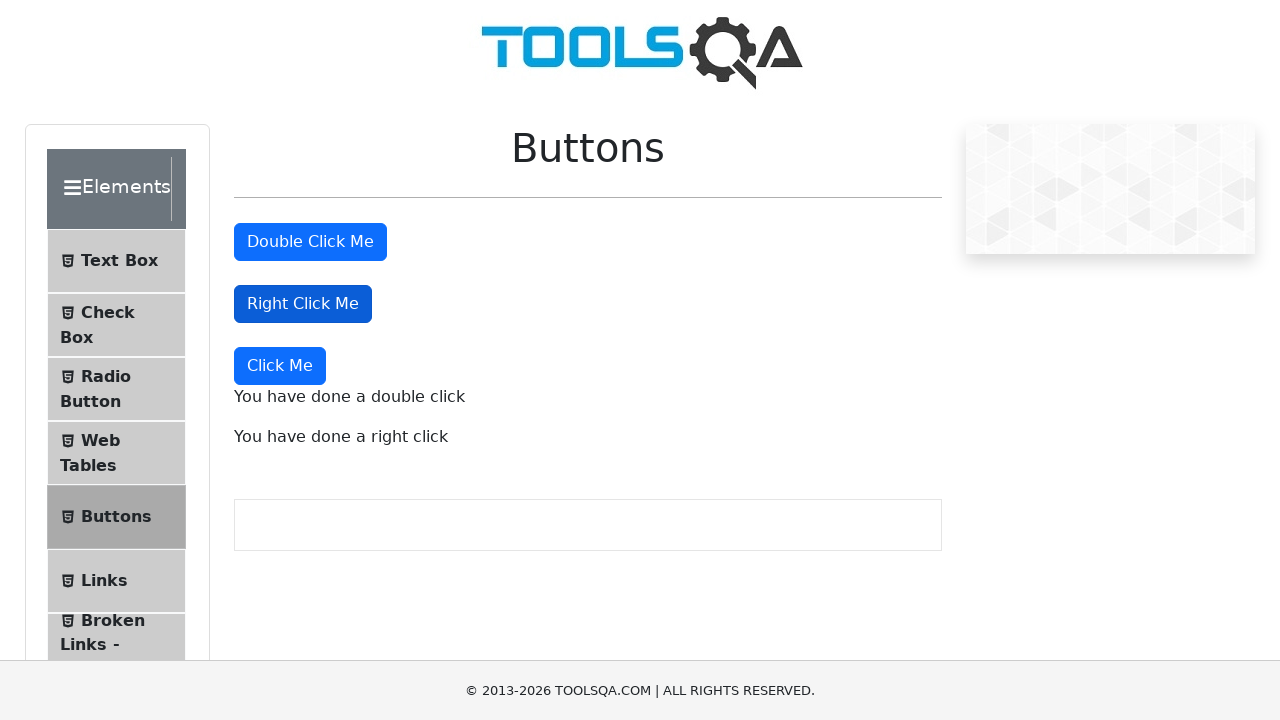

Verified right-click message contains expected text
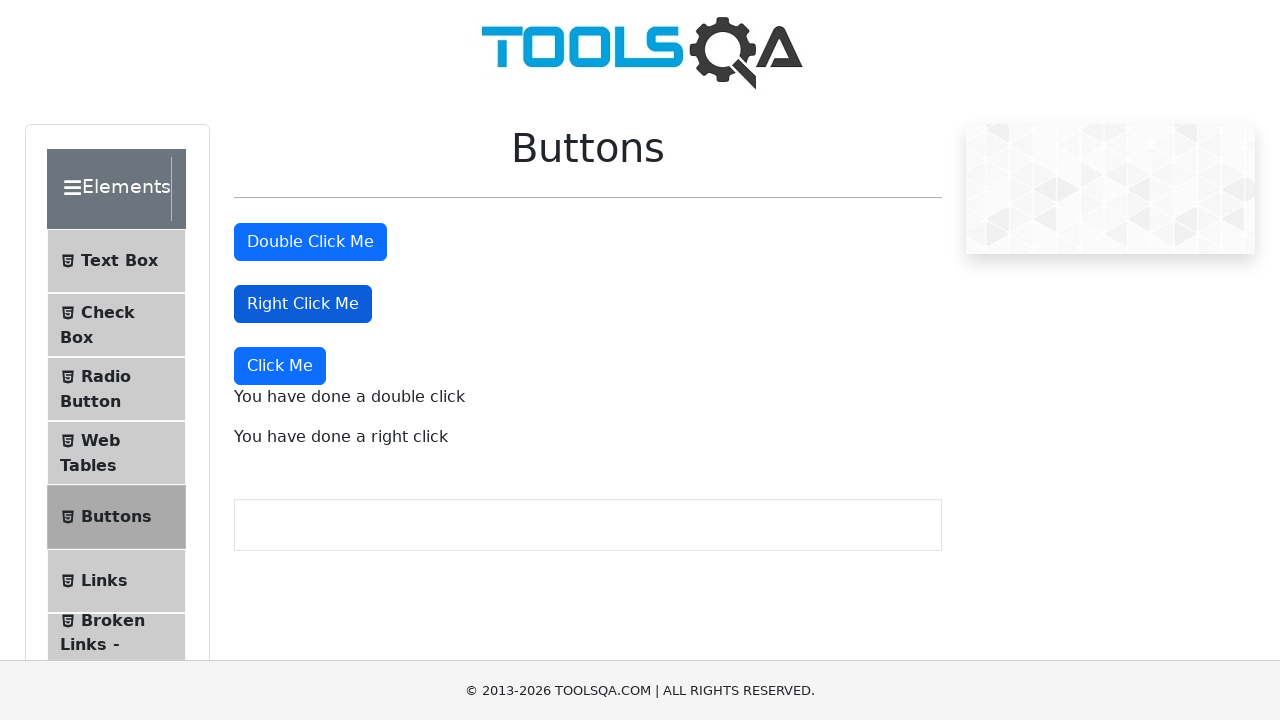

Performed regular click on the fourth button at (280, 366) on button >> nth=3
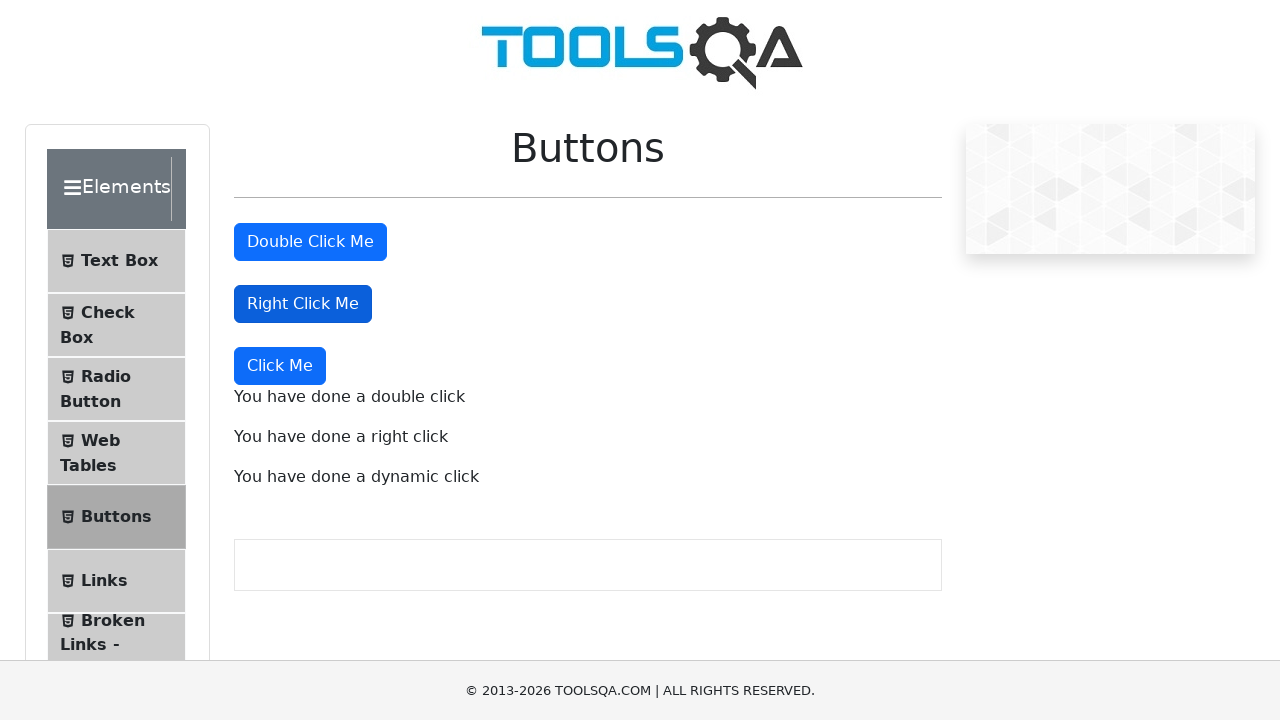

Retrieved dynamic click message text
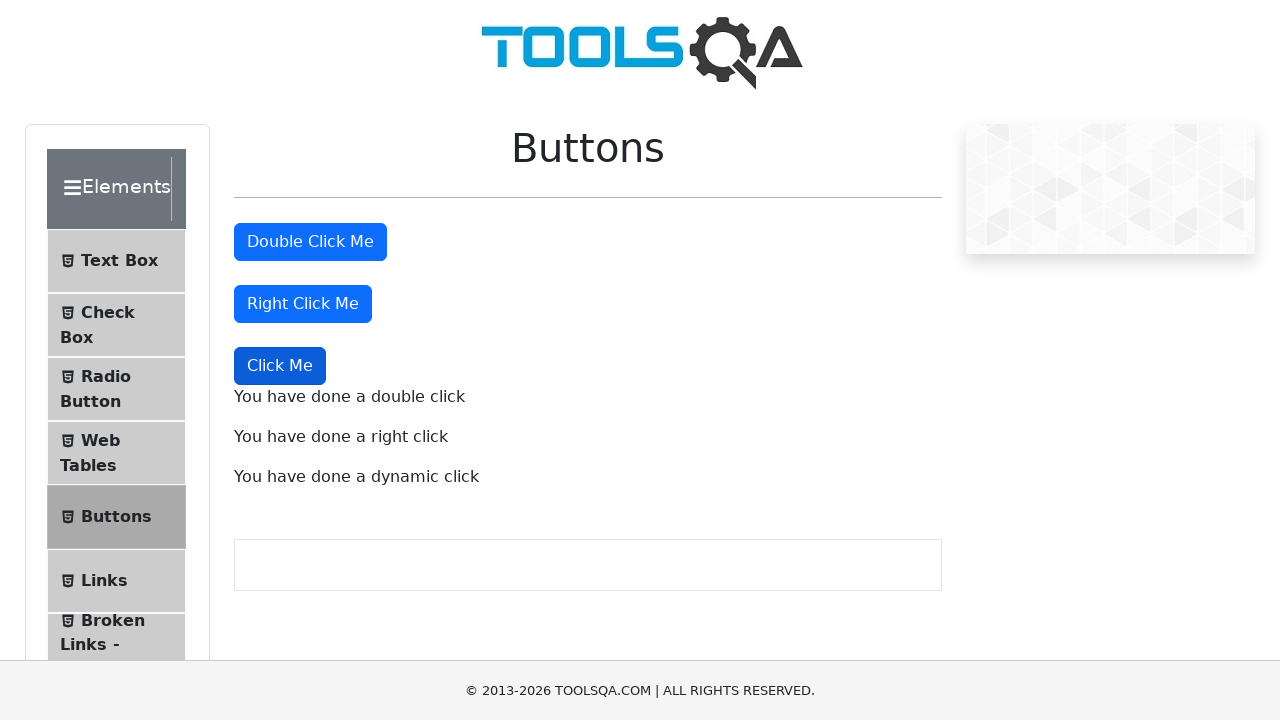

Verified dynamic click message contains expected text
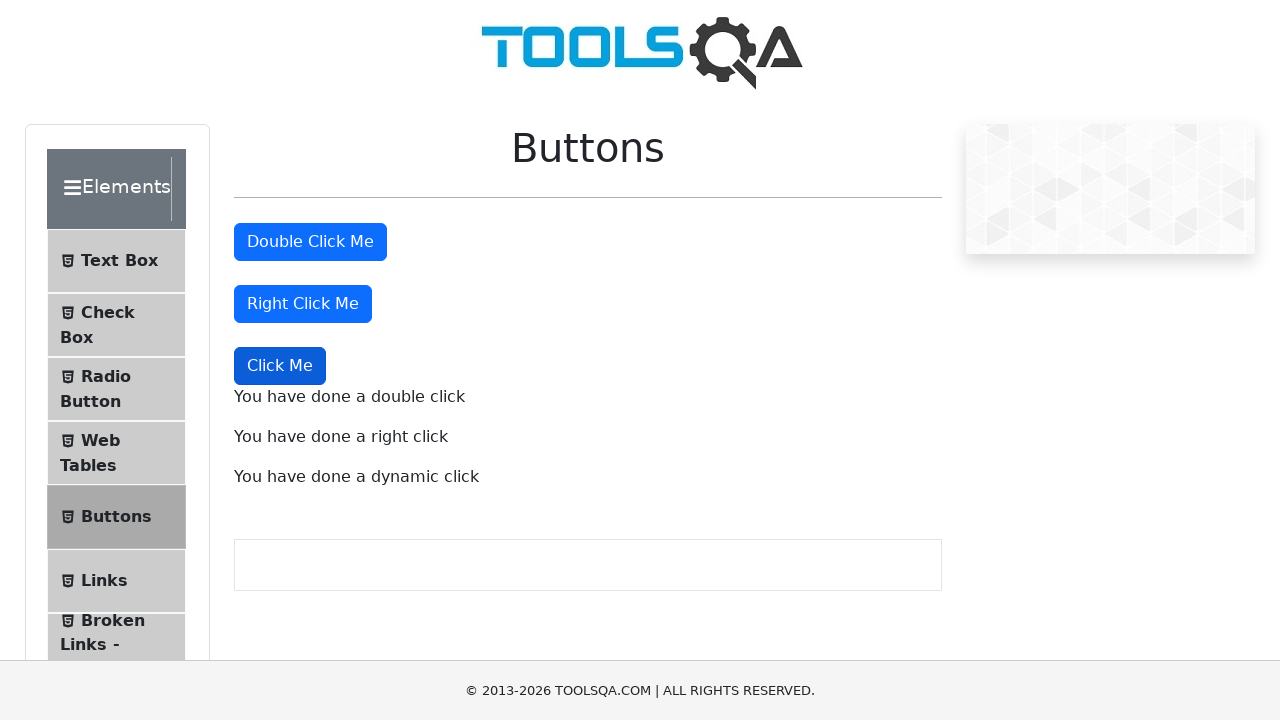

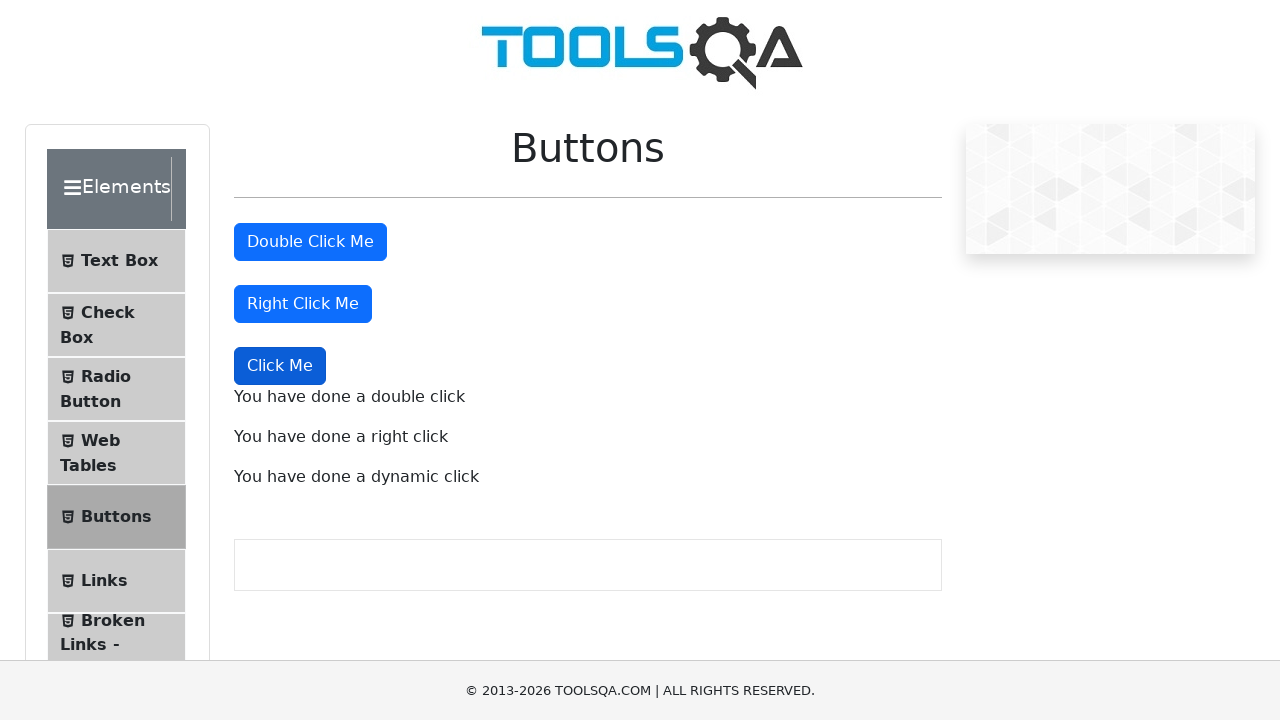